Tests clicking on the Avtomobilist team logo and verifying navigation to the team's page, then returning back

Starting URL: https://m.sport-express.ru/hockey/L/matchcenter/116730/

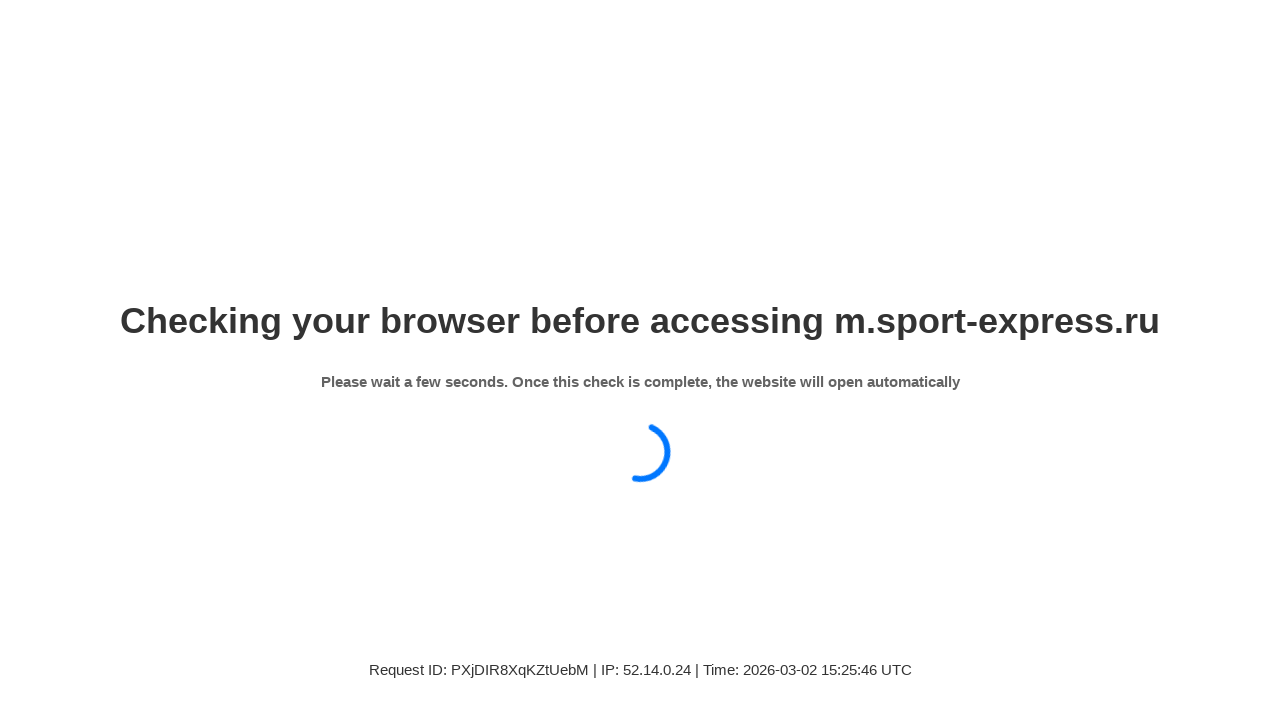

Clicked on Avtomobilist team logo at (58, 224) on xpath=//div[@class='sp-matchcenter-board-team-details__logo-inner']//img[@title=
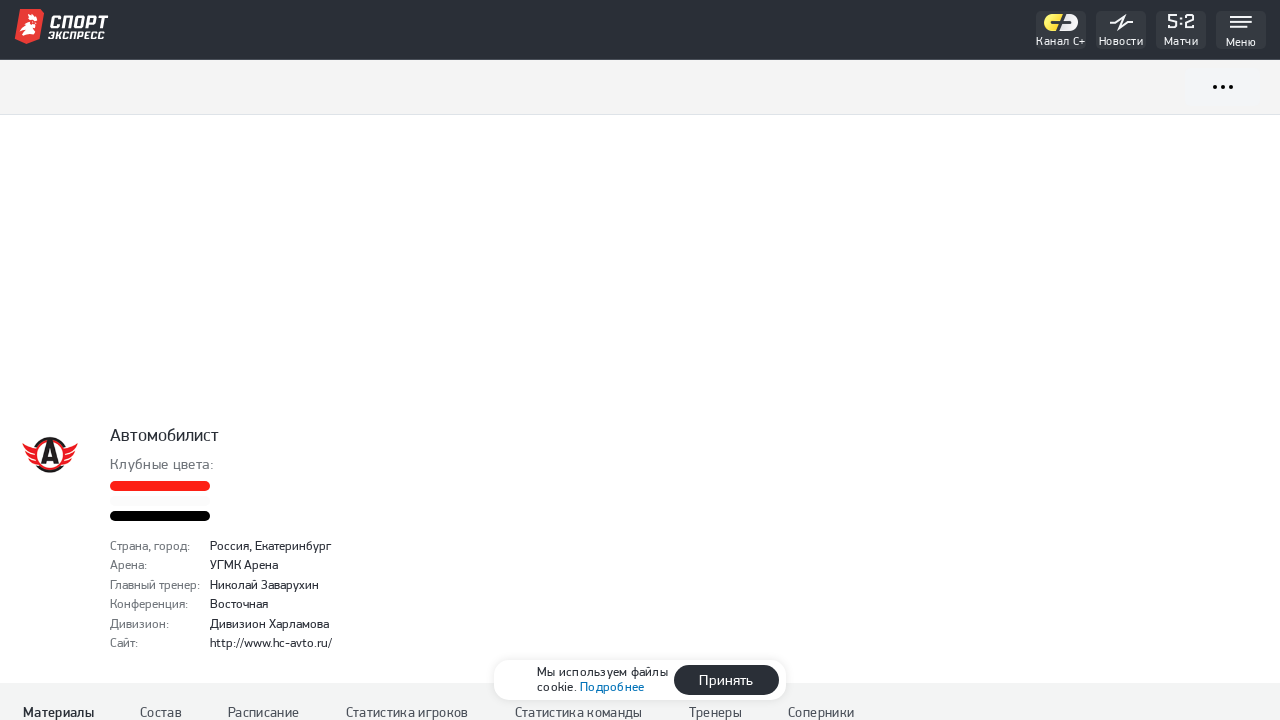

Verified navigation to Avtomobilist team page
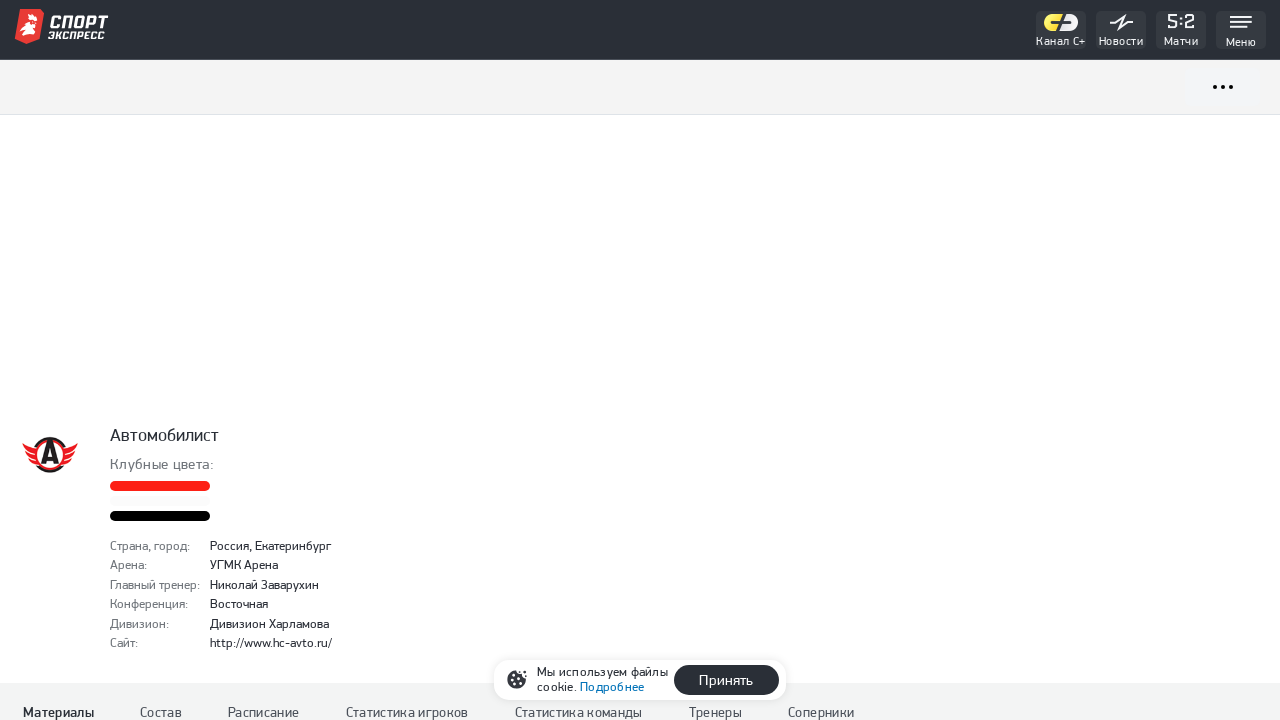

Navigated back to match center page
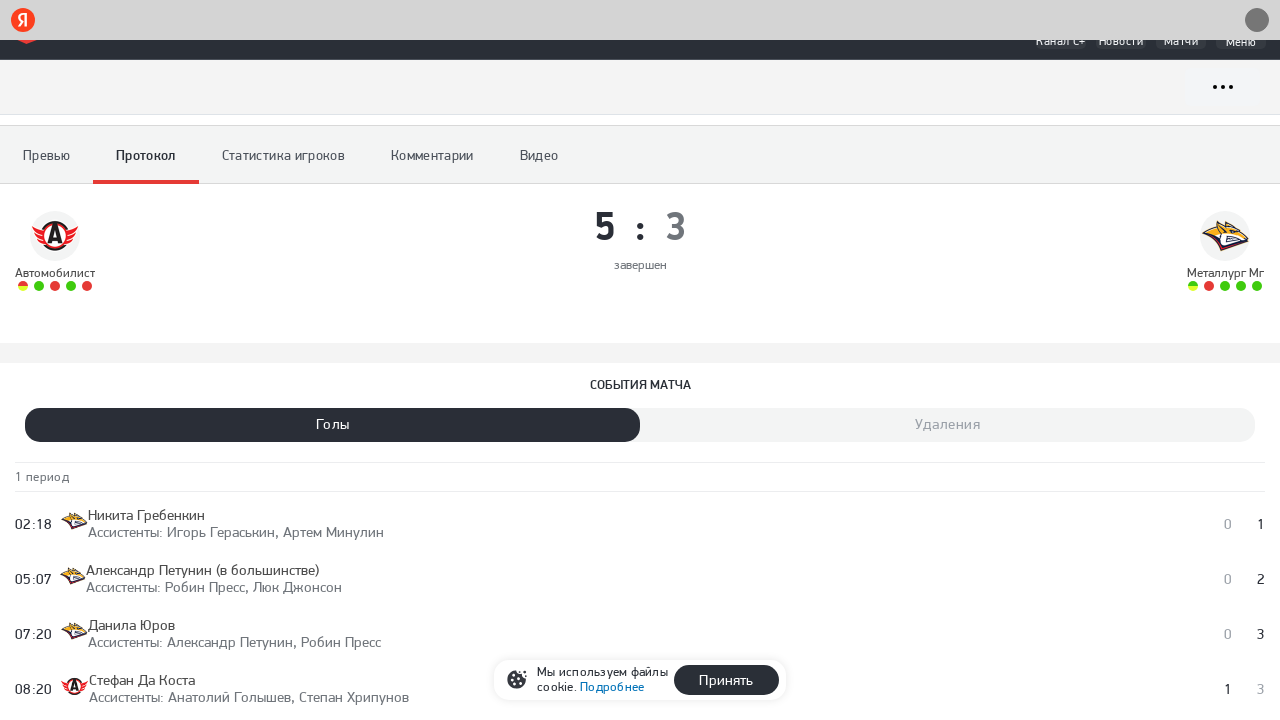

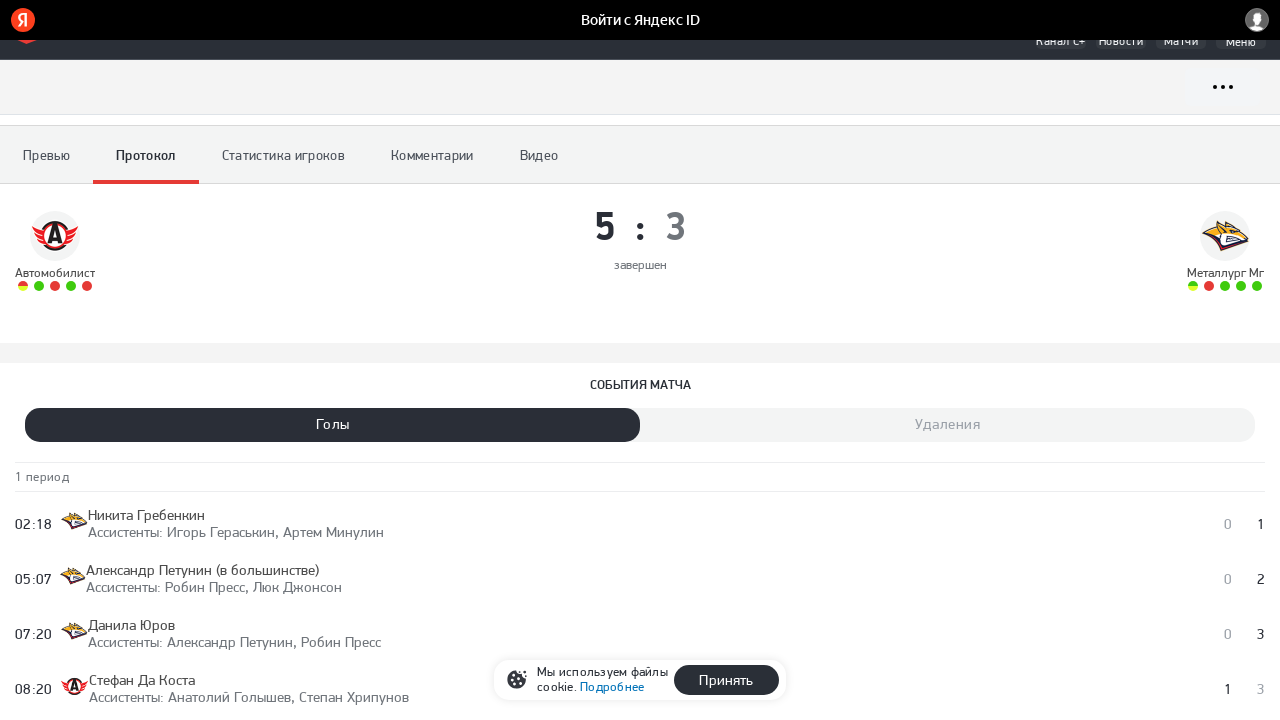